Tests API response mocking by intercepting a random user API call, replacing the response with custom data, and verifying the modified data appears on the page.

Starting URL: https://demo.automationtesting.in/DynamicData.html

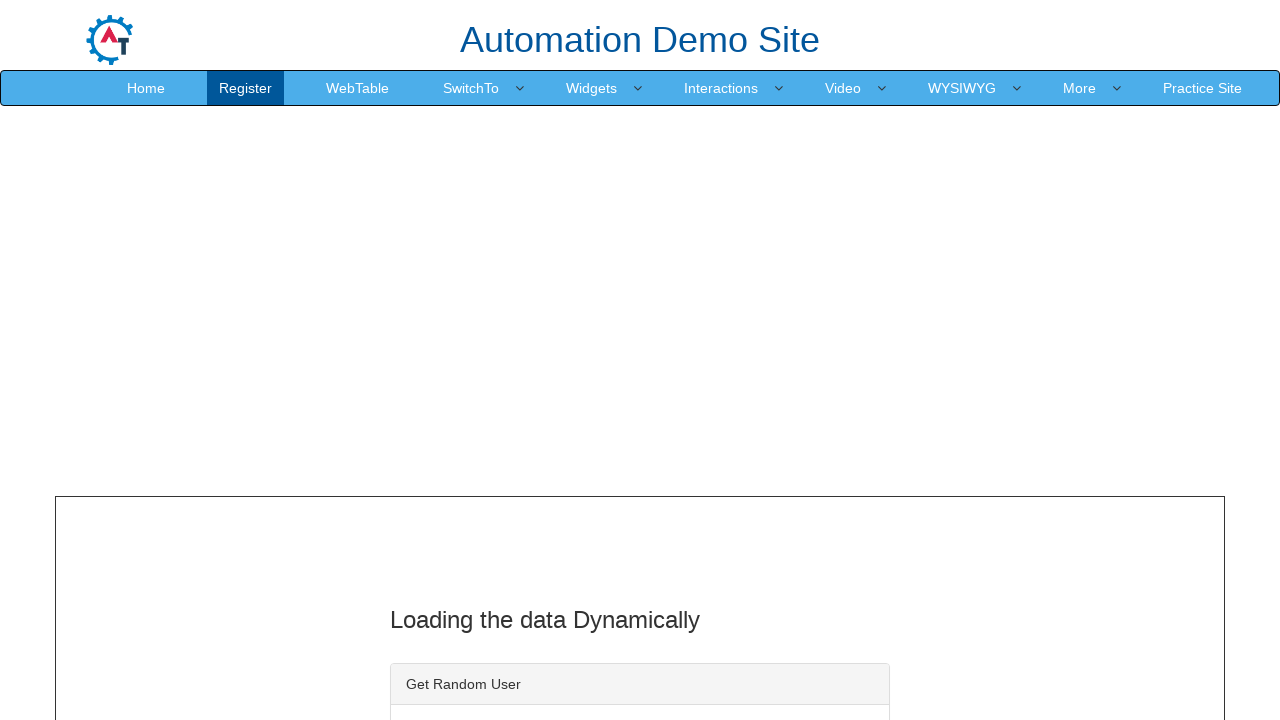

Set up route to intercept and mock random user API response
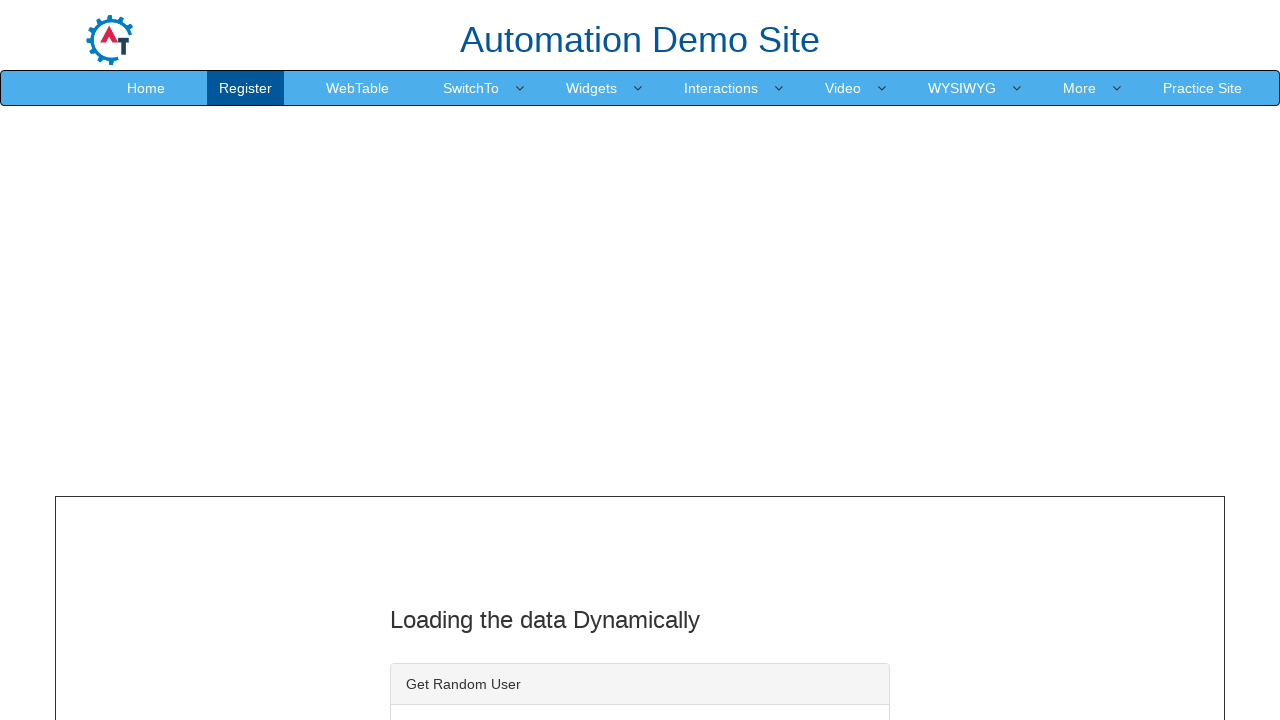

Navigated to DynamicData page to activate the mocked route
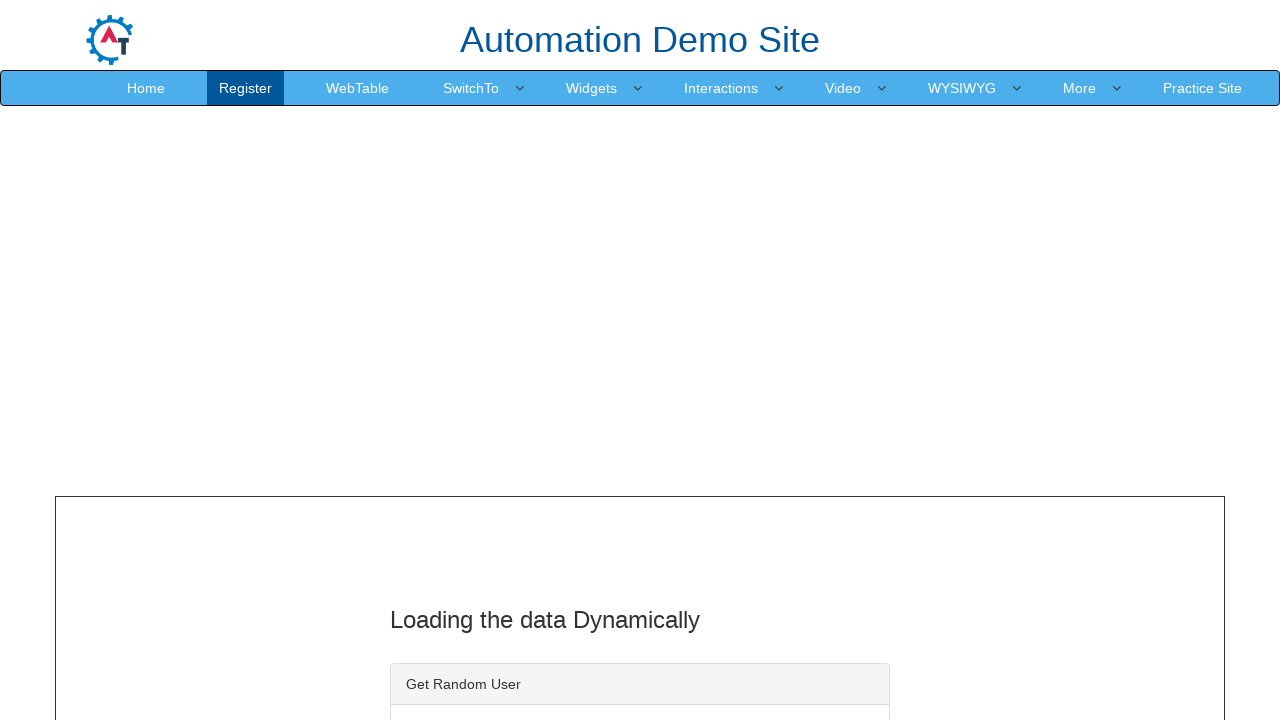

Clicked the save/get button to trigger the API call at (477, 361) on #save
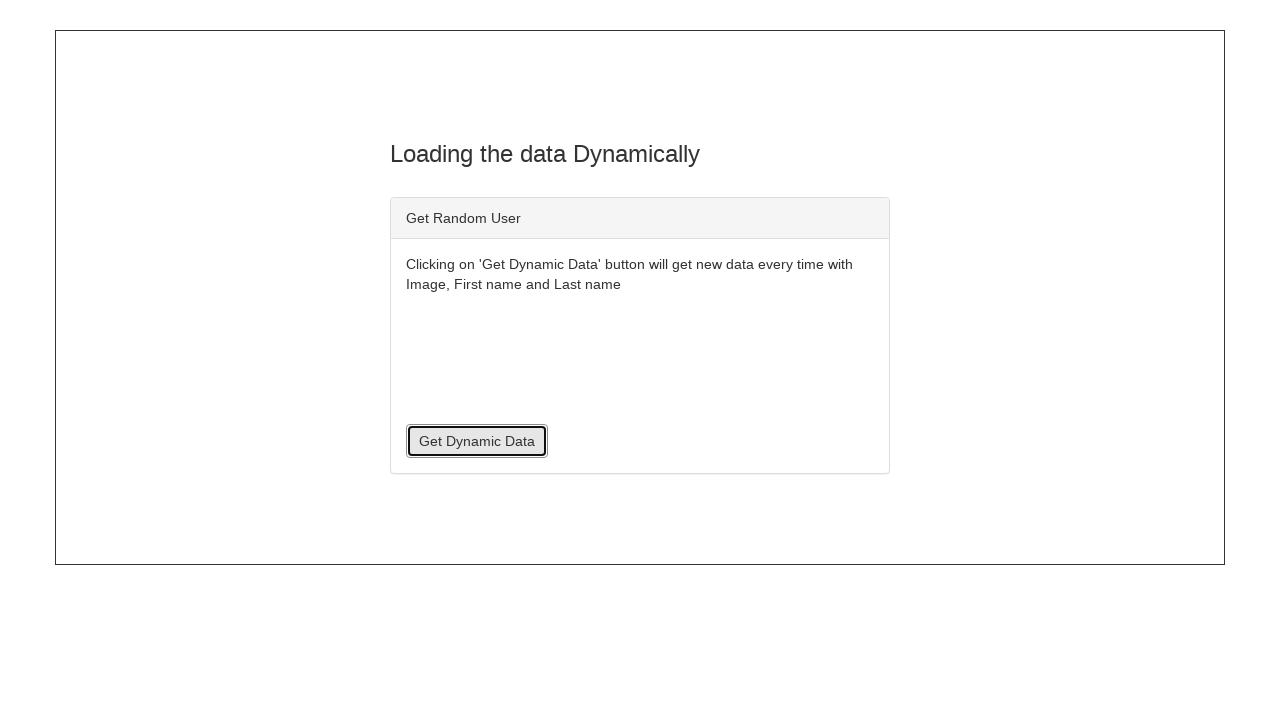

Waited for loading indicator to appear after API call
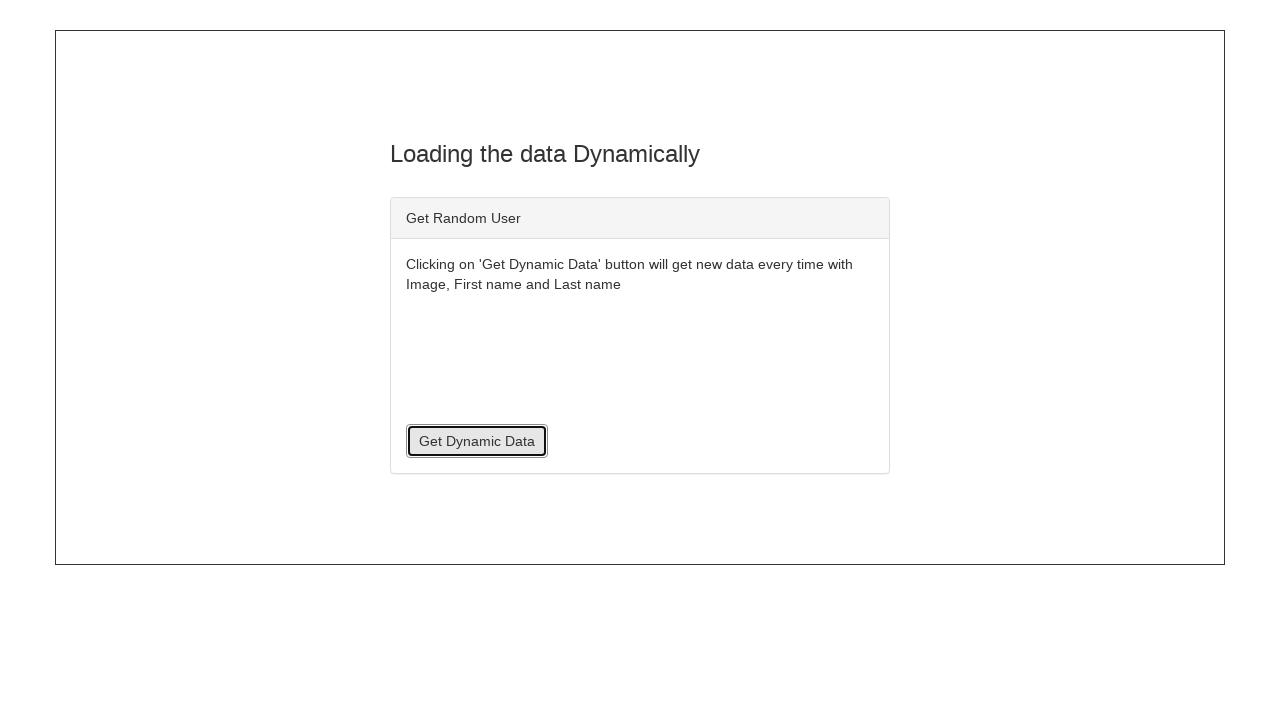

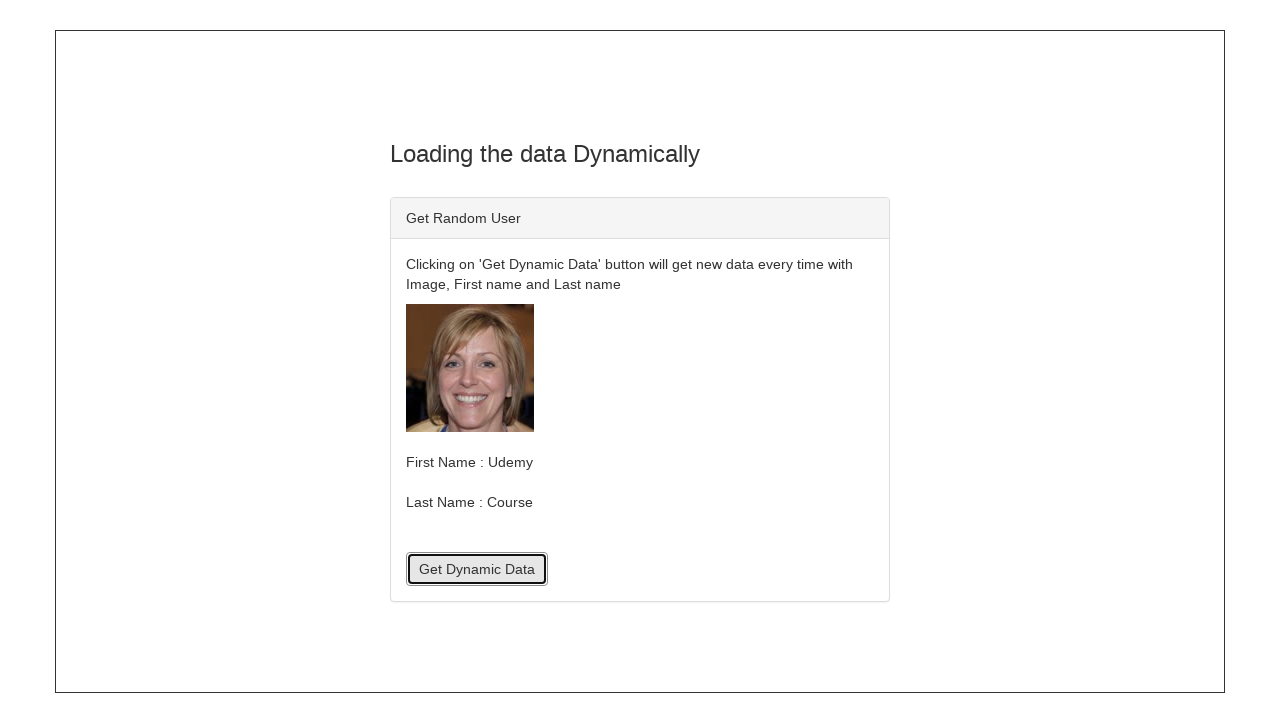